Tests handling of JavaScript alert dialogs by clicking a button that triggers an alert, filling a form field, and accepting the alert.

Starting URL: https://testautomationpractice.blogspot.com/

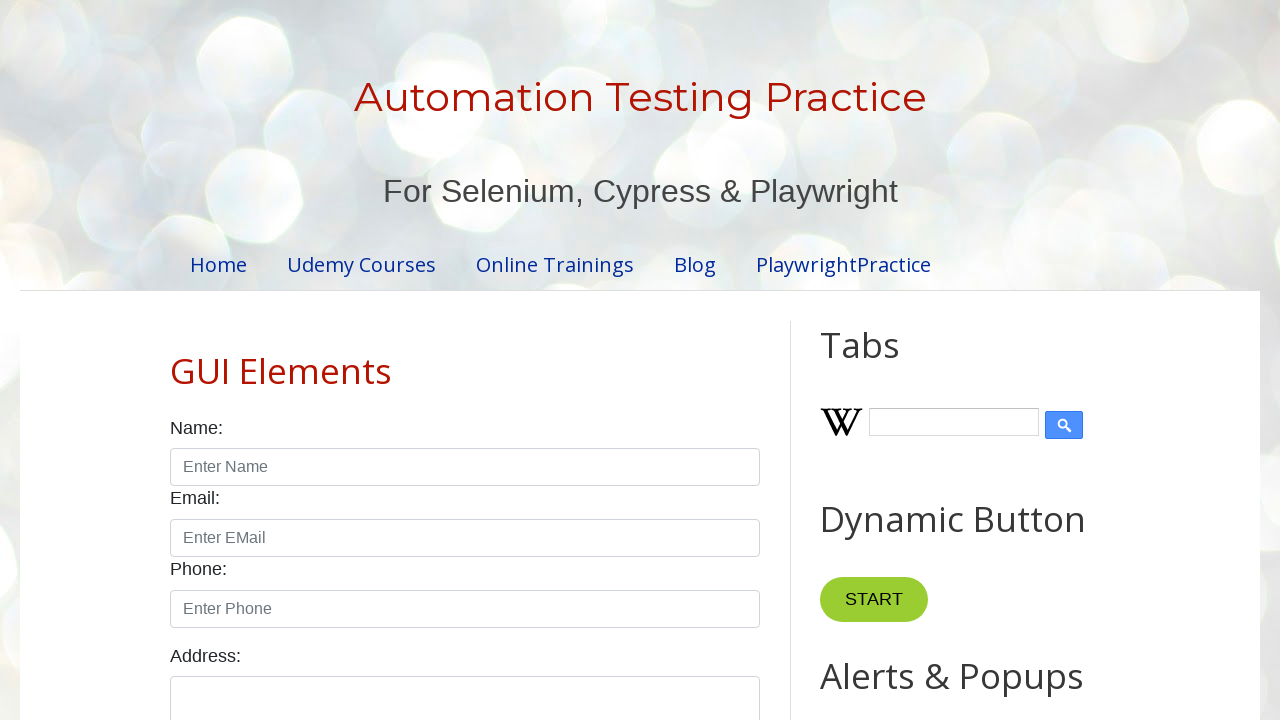

Clicked alert button to trigger JavaScript alert at (888, 361) on #alertBtn
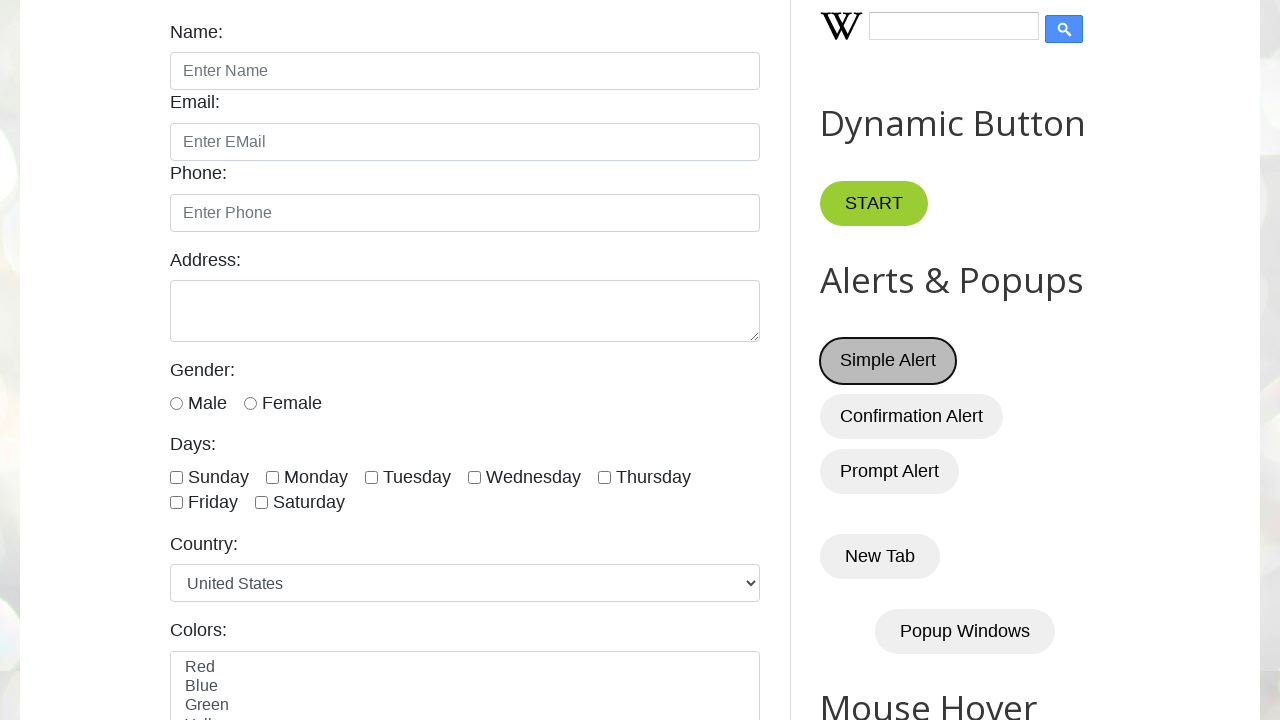

Filled name field with 'yu77mi' on #name
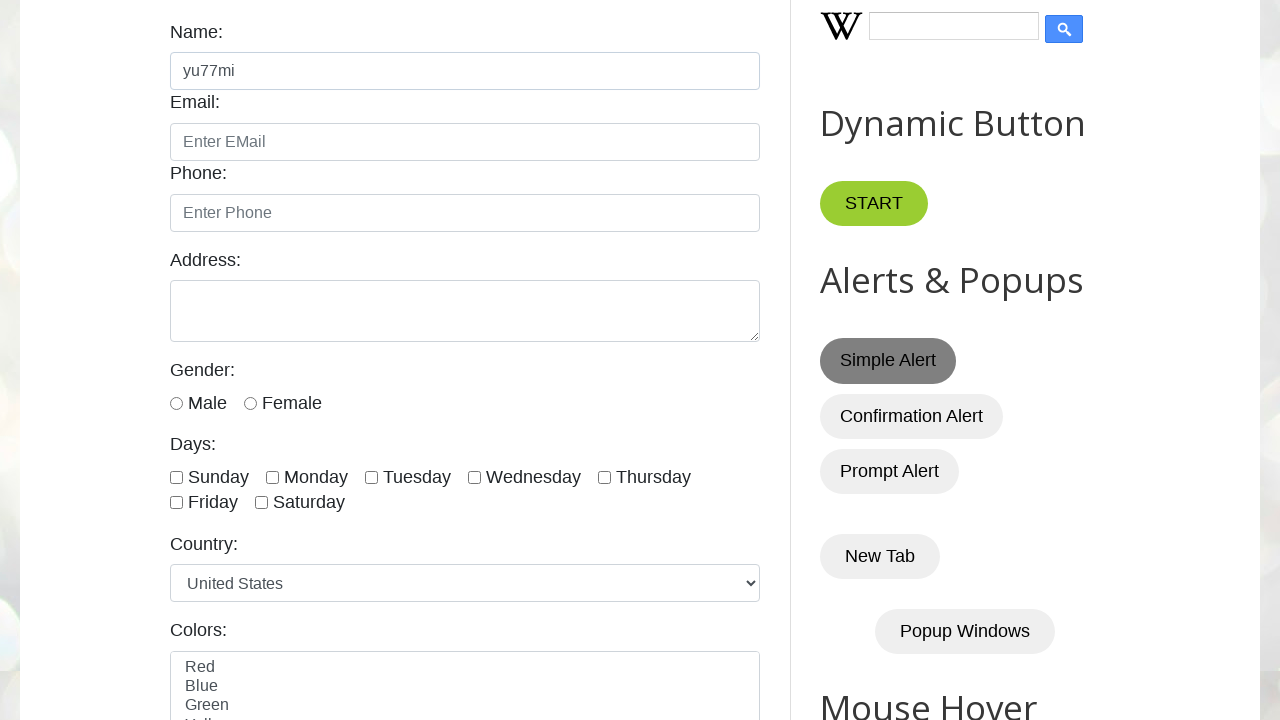

Set up dialog handler to automatically accept alerts
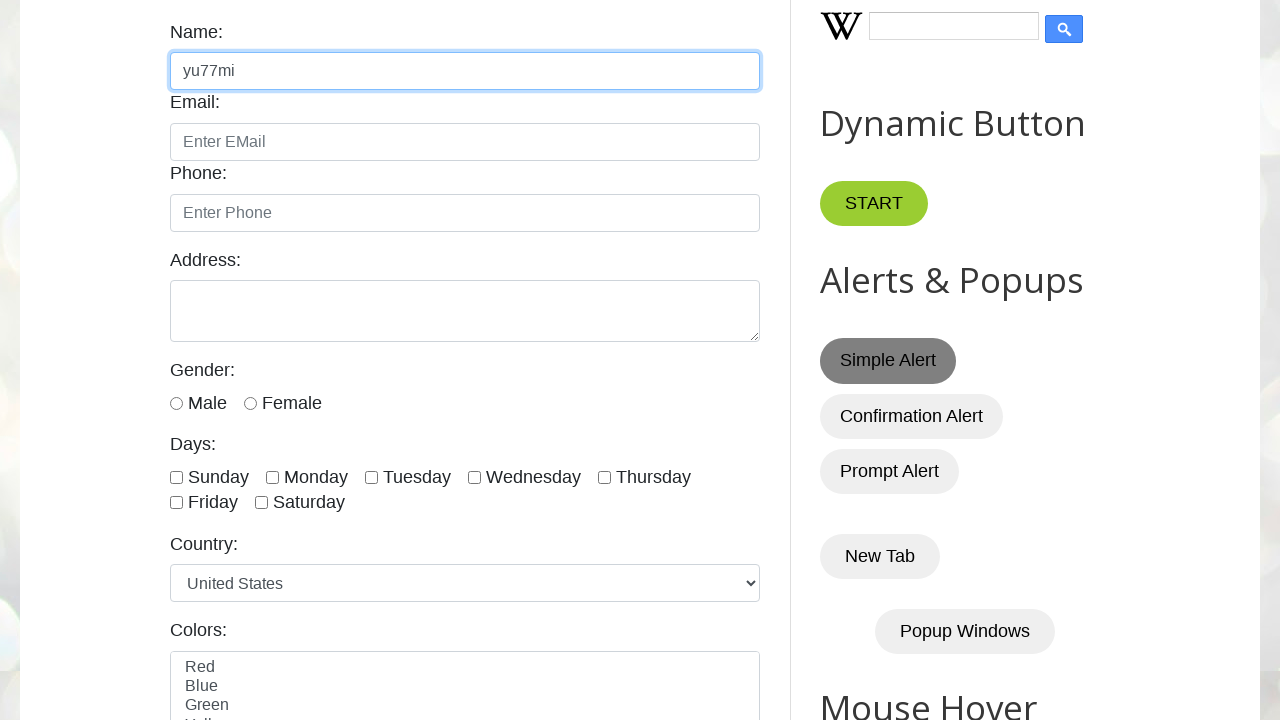

Clicked alert button to trigger alert dialog at (888, 361) on #alertBtn
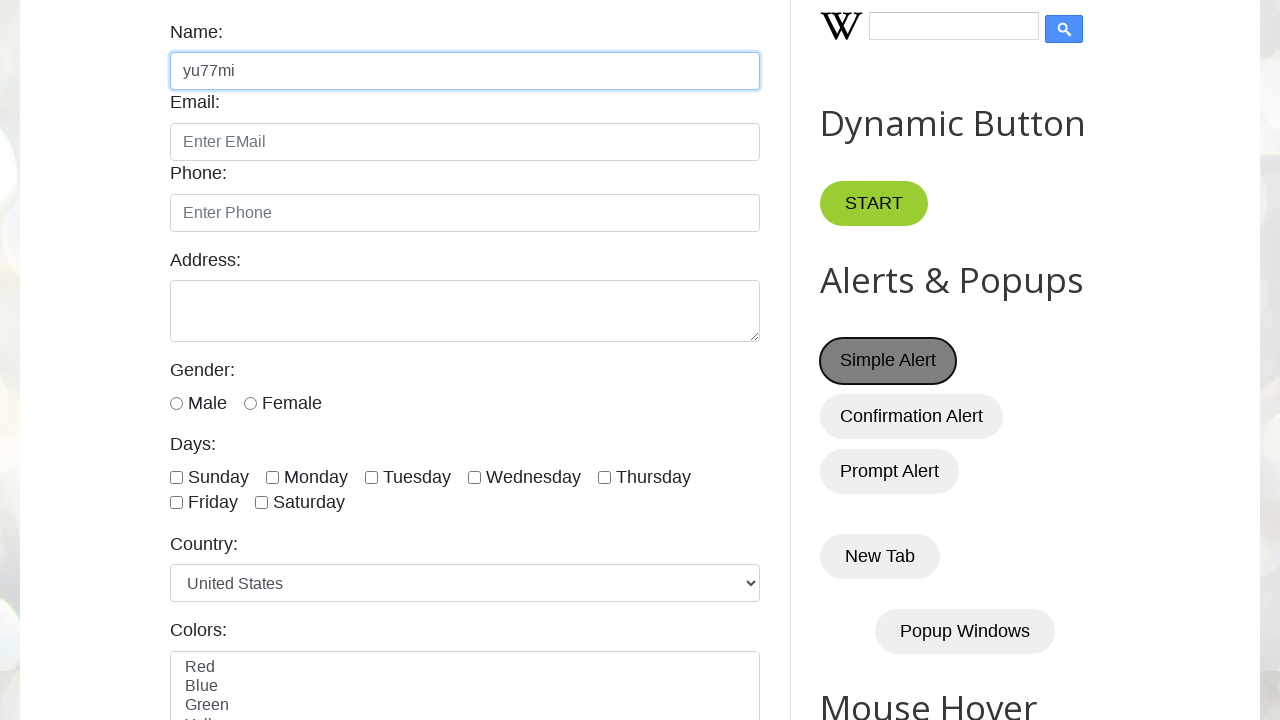

Waited for alert dialog to be handled
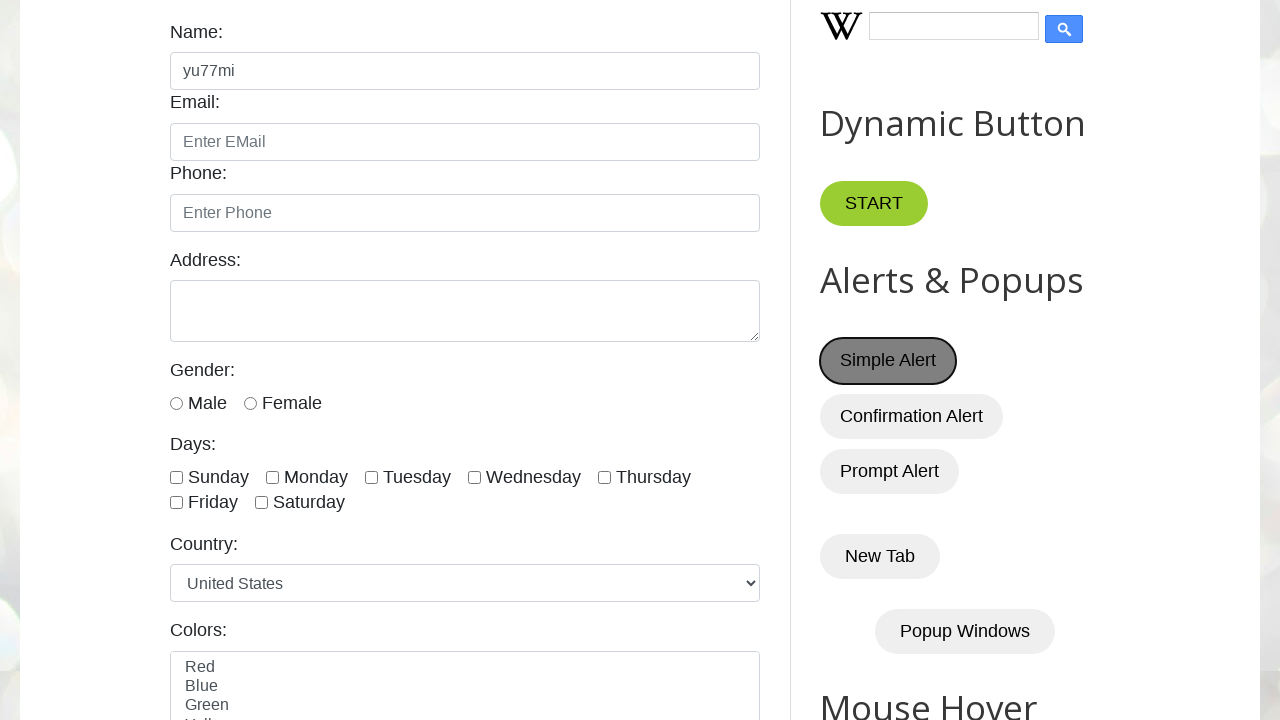

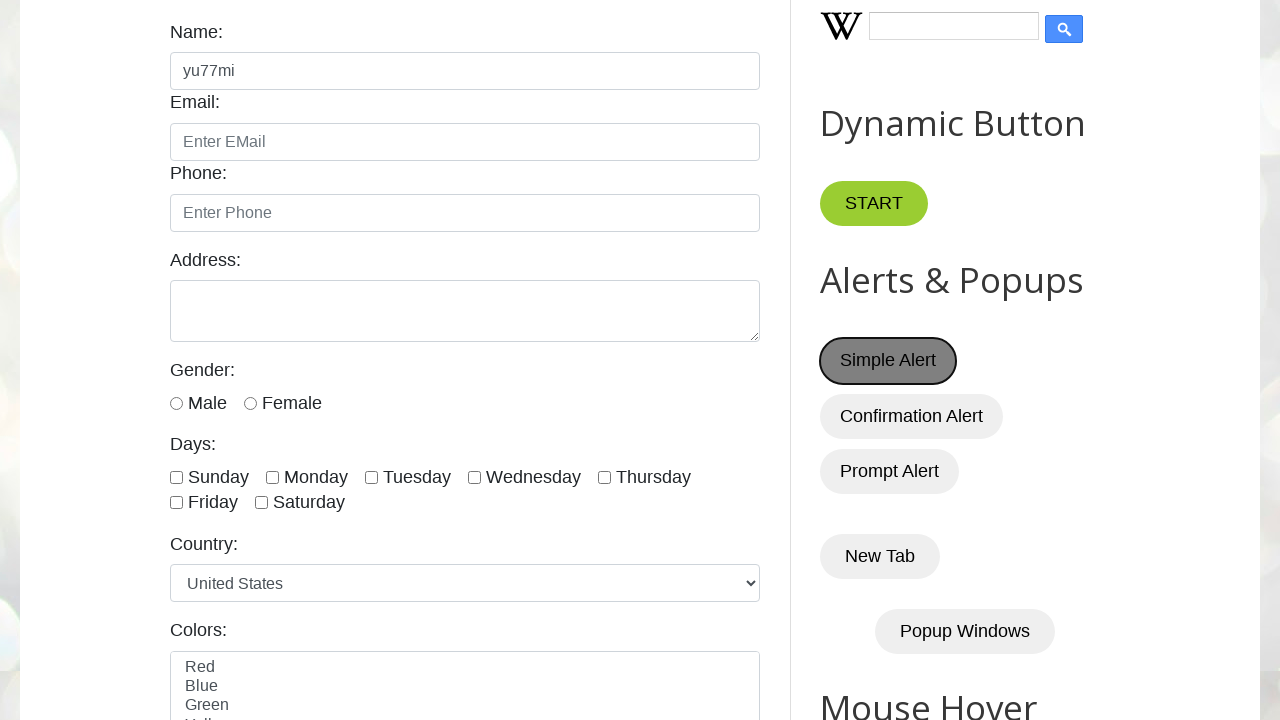